Tests radio button selection by finding radio buttons by name attribute and clicking the one with value "5 - 15" representing an age group selection.

Starting URL: https://syntaxprojects.com/basic-radiobutton-demo.php

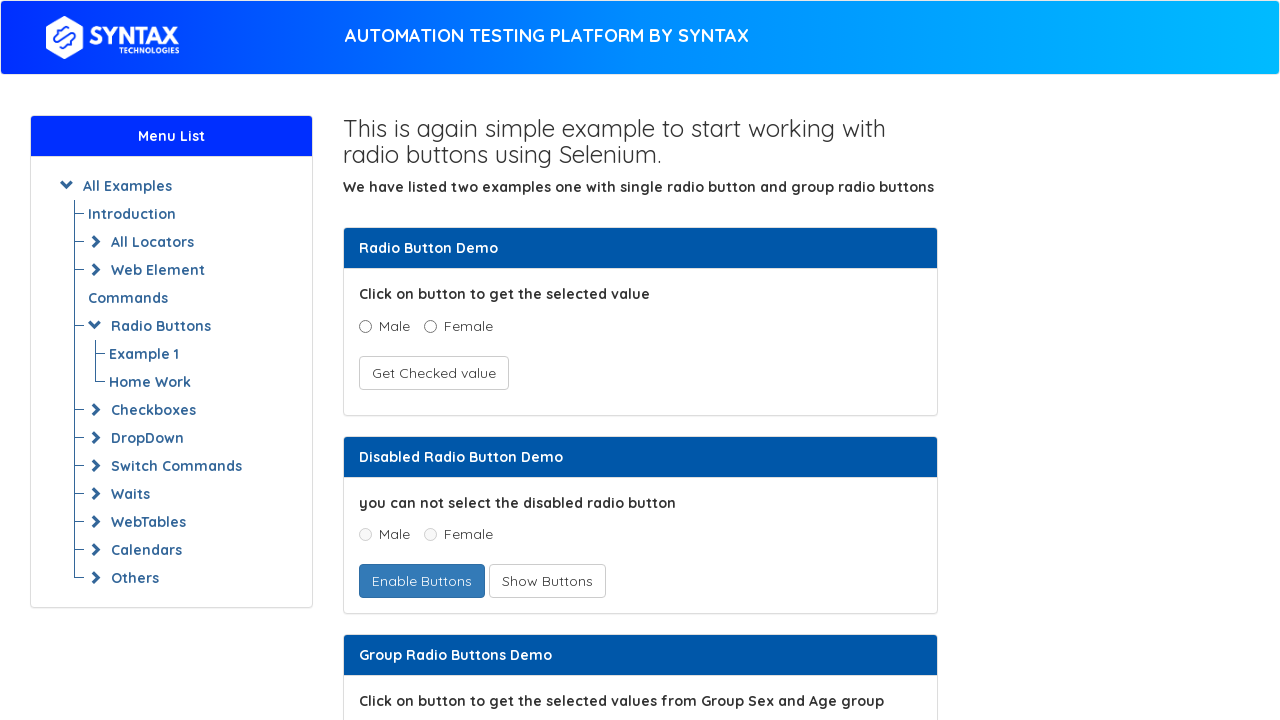

Waited for radio buttons with name 'ageGroup' to be present
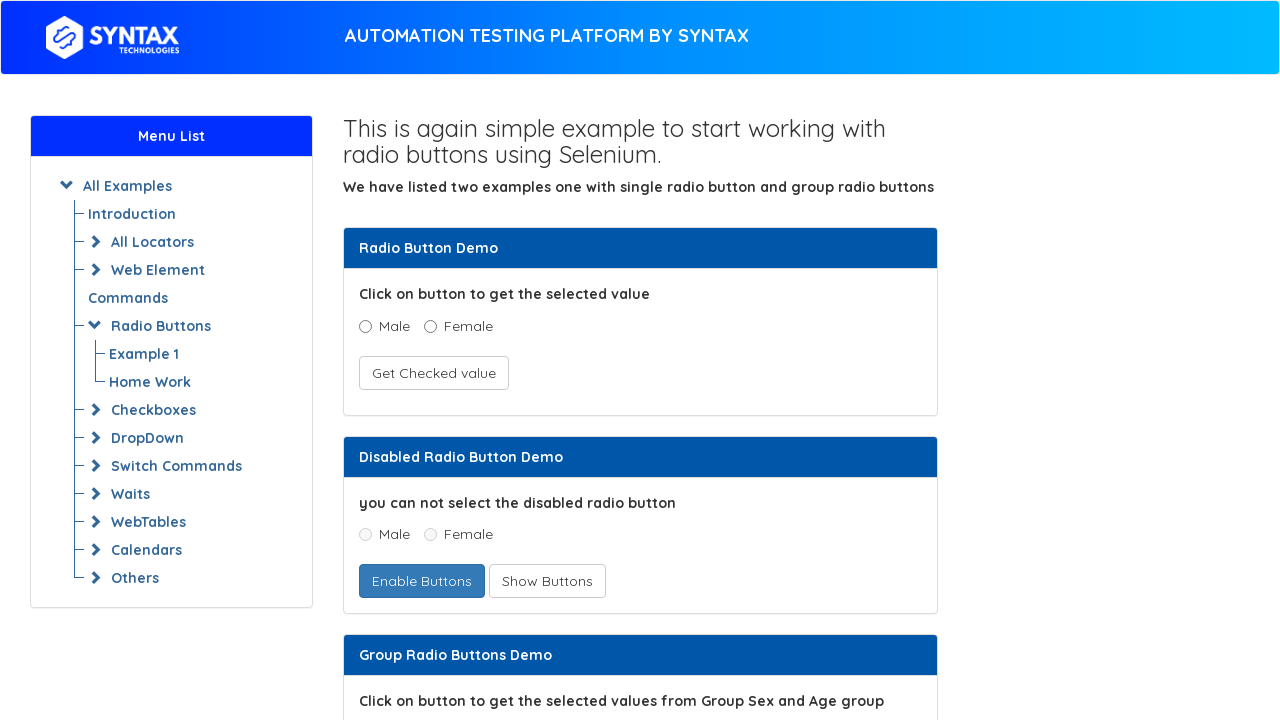

Clicked radio button with value '5 - 15' for age group selection at (438, 360) on input[name='ageGroup'][value='5 - 15']
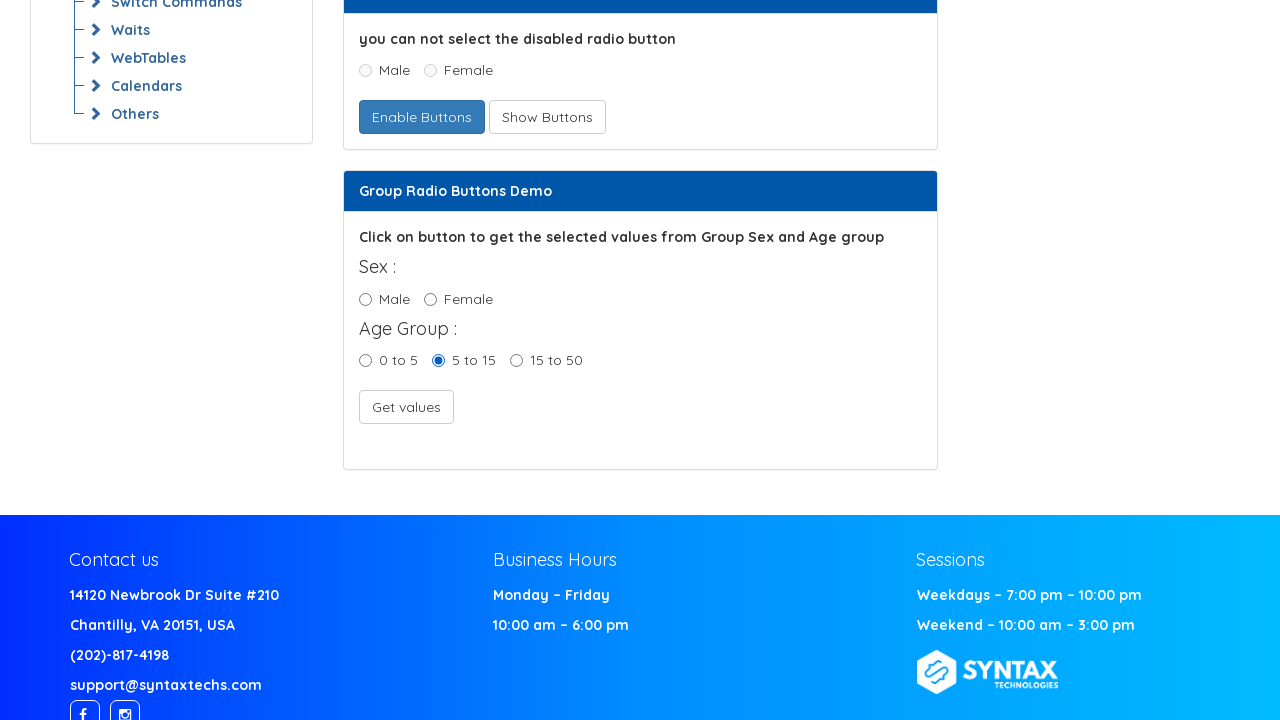

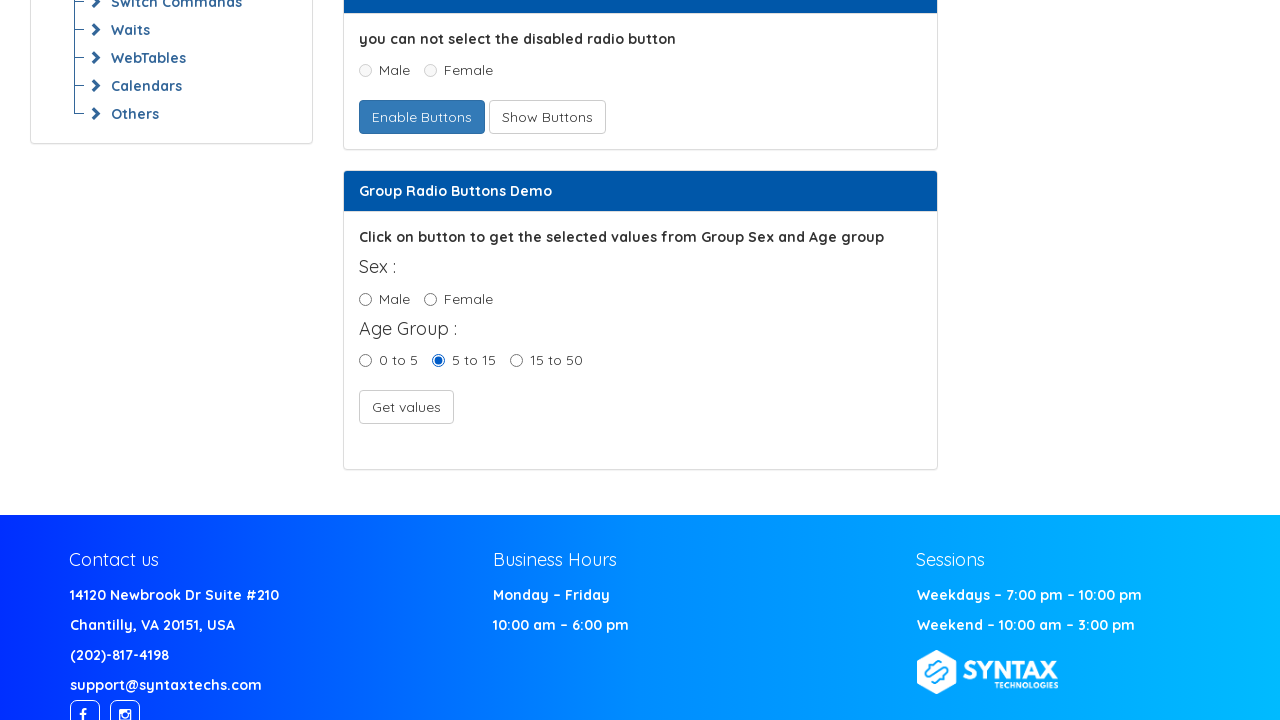